Tests handling a simple JavaScript alert by clicking a button that triggers an alert and verifying the result message

Starting URL: https://the-internet.herokuapp.com/javascript_alerts

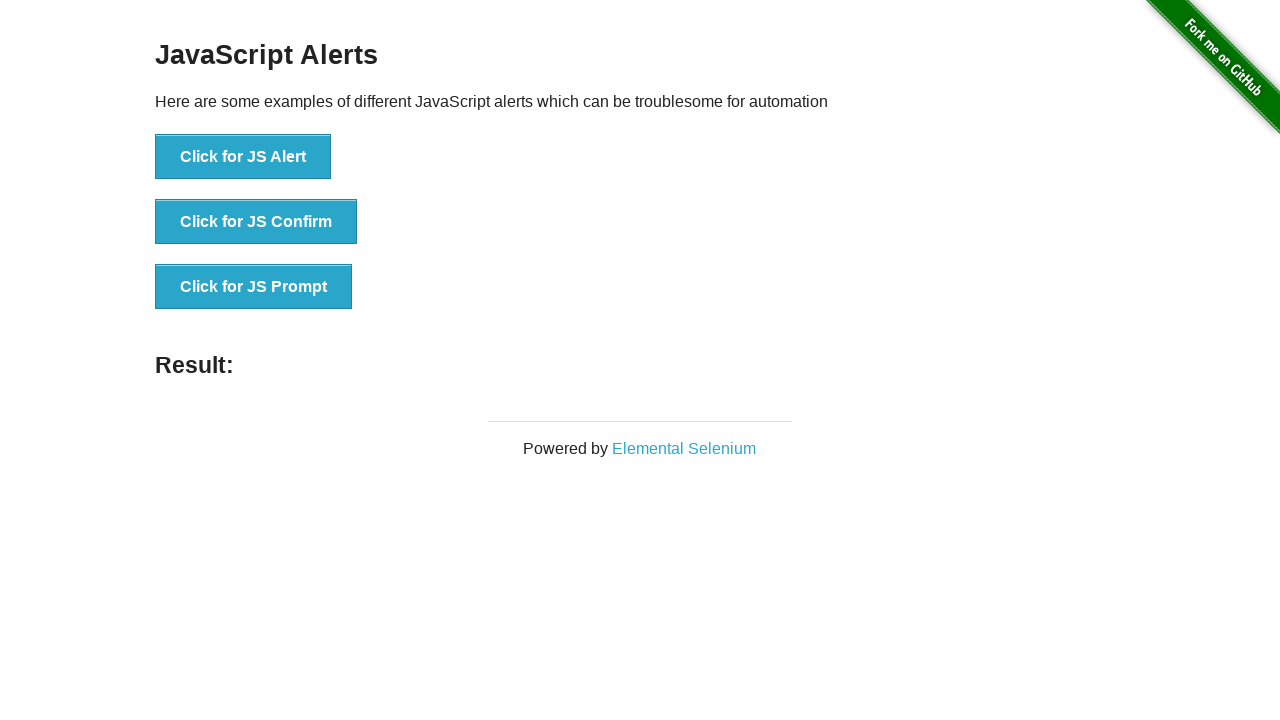

Clicked JS Alert button to trigger JavaScript alert at (243, 157) on xpath=//button[contains(text(),'JS Alert')]
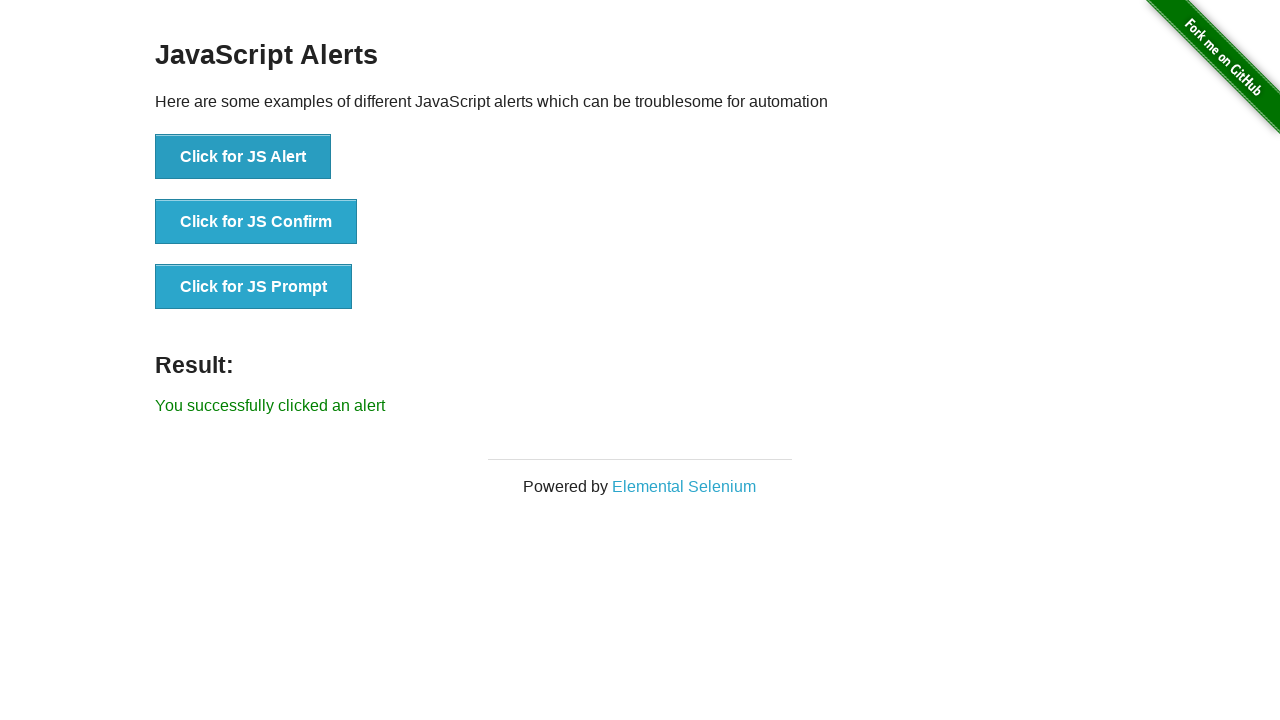

Result message element loaded and visible
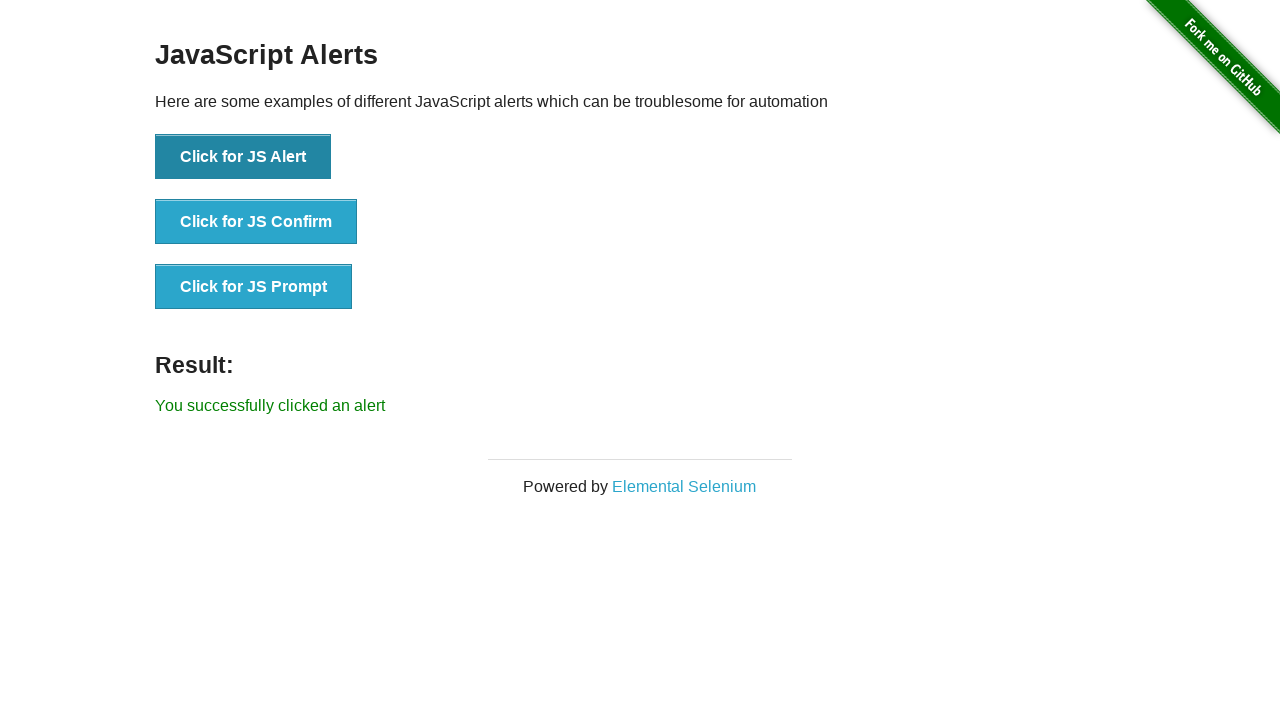

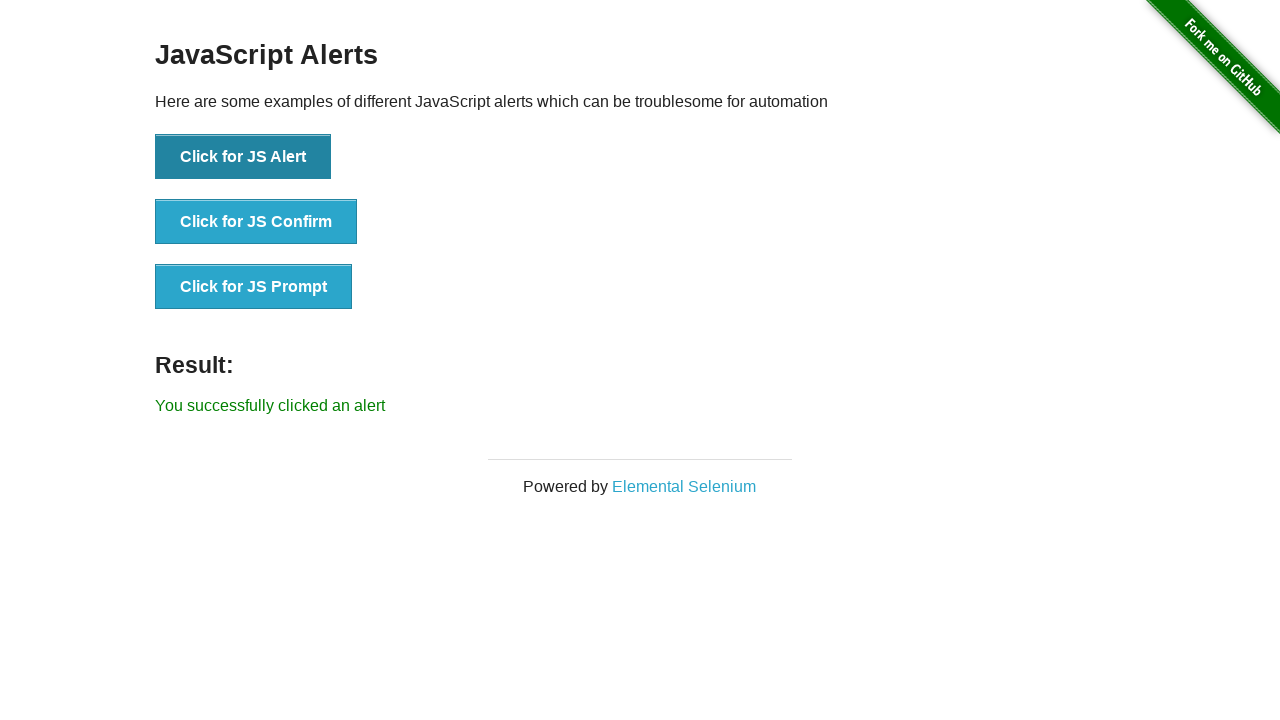